Clicks a link on the page and verifies the new page has a non-empty title

Starting URL: https://training-support.net

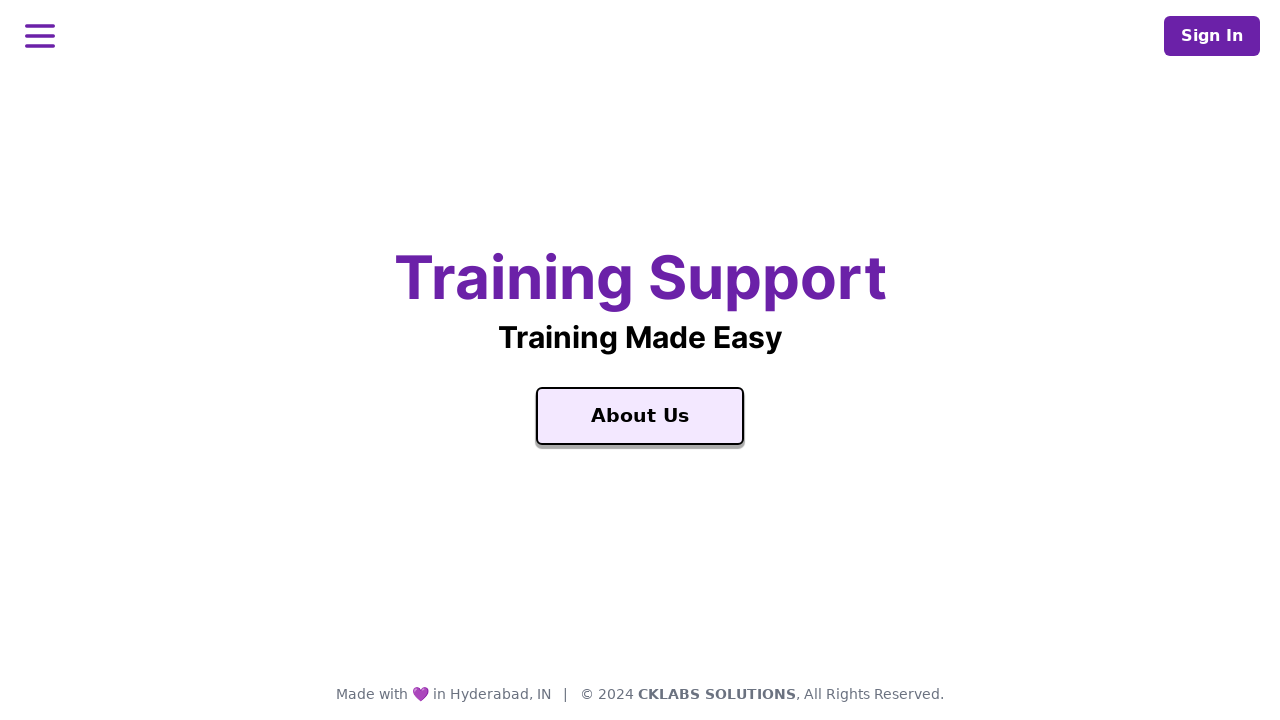

Clicked the first link on the page at (640, 416) on a >> nth=0
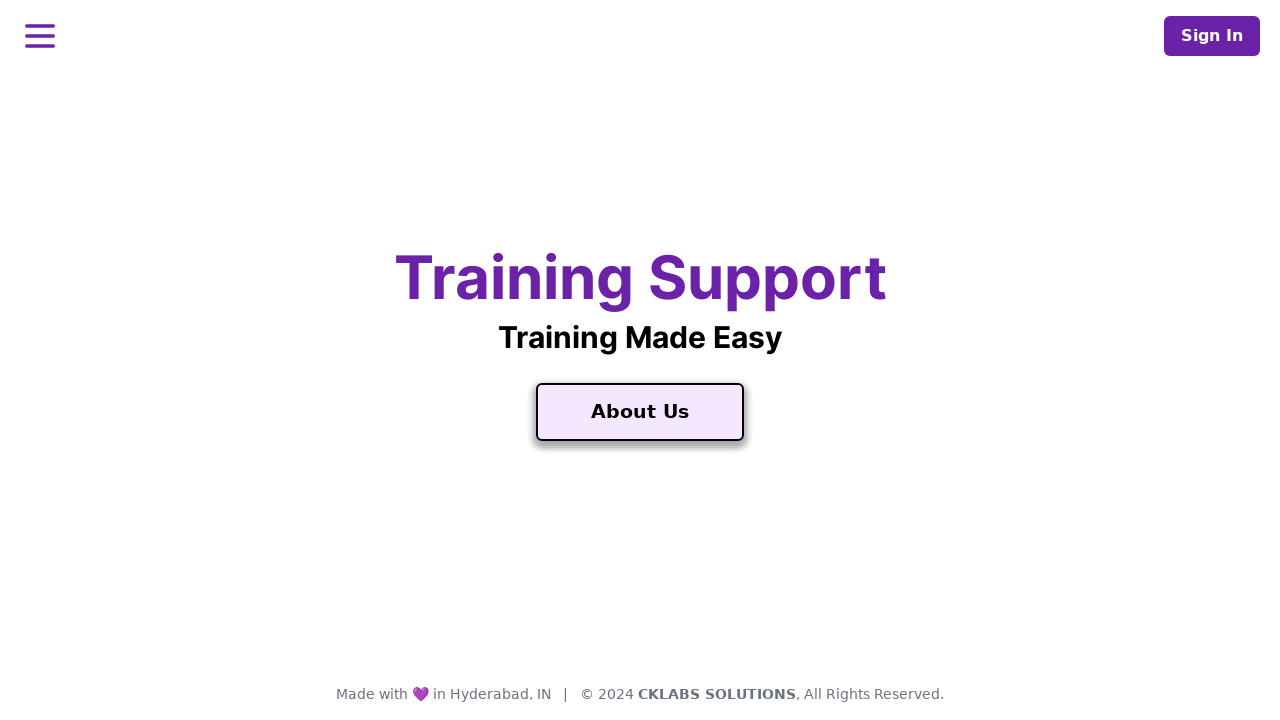

Waited for new page to load (domcontentloaded)
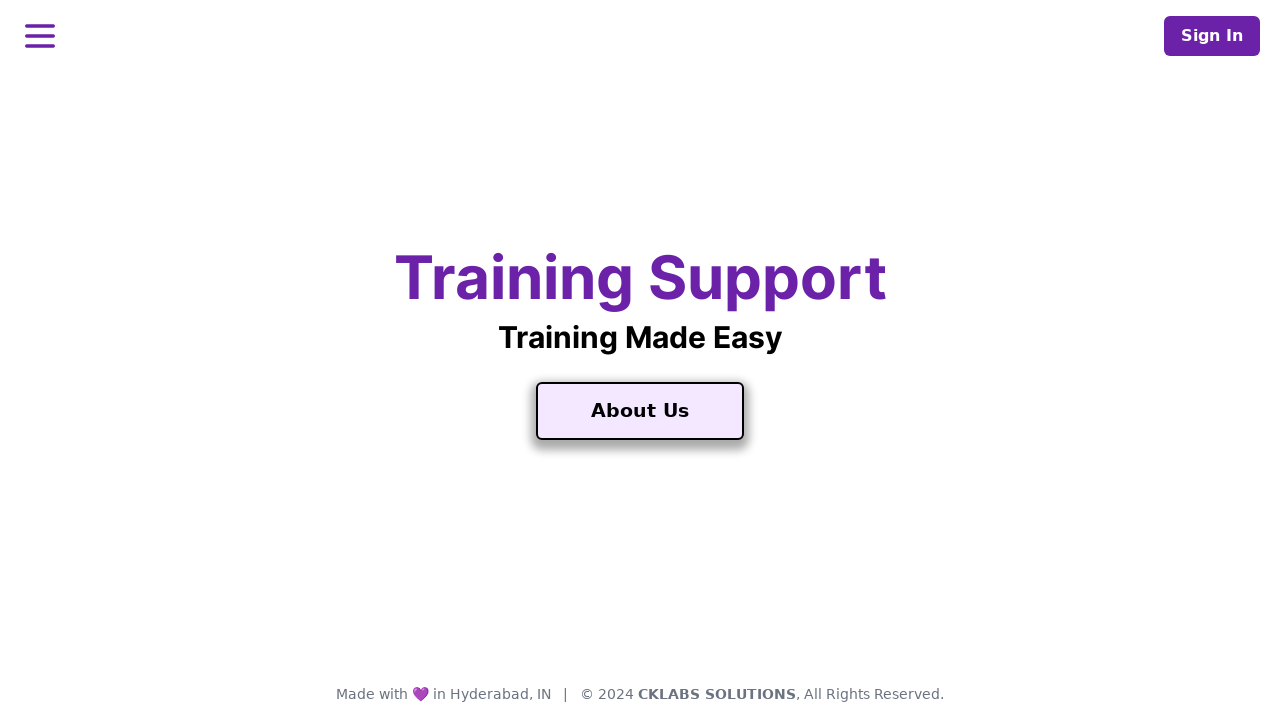

Retrieved new page title: 'About Training Support'
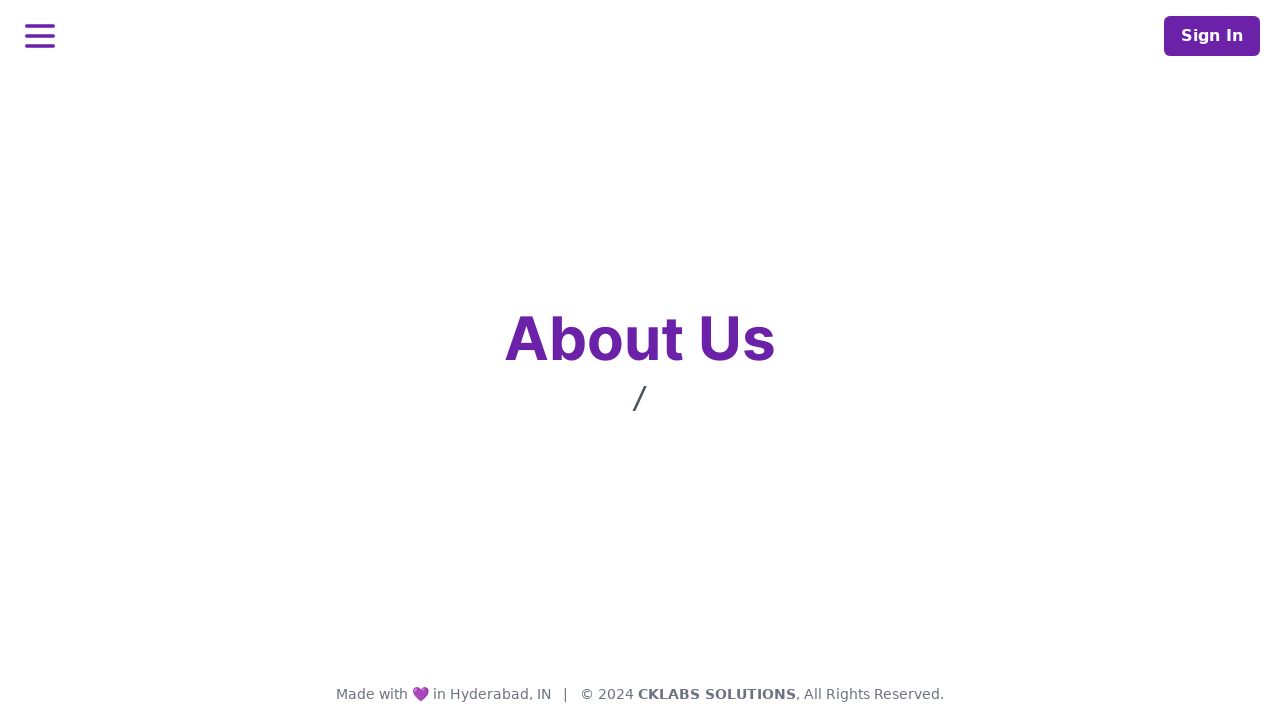

Verified that new page title is not empty
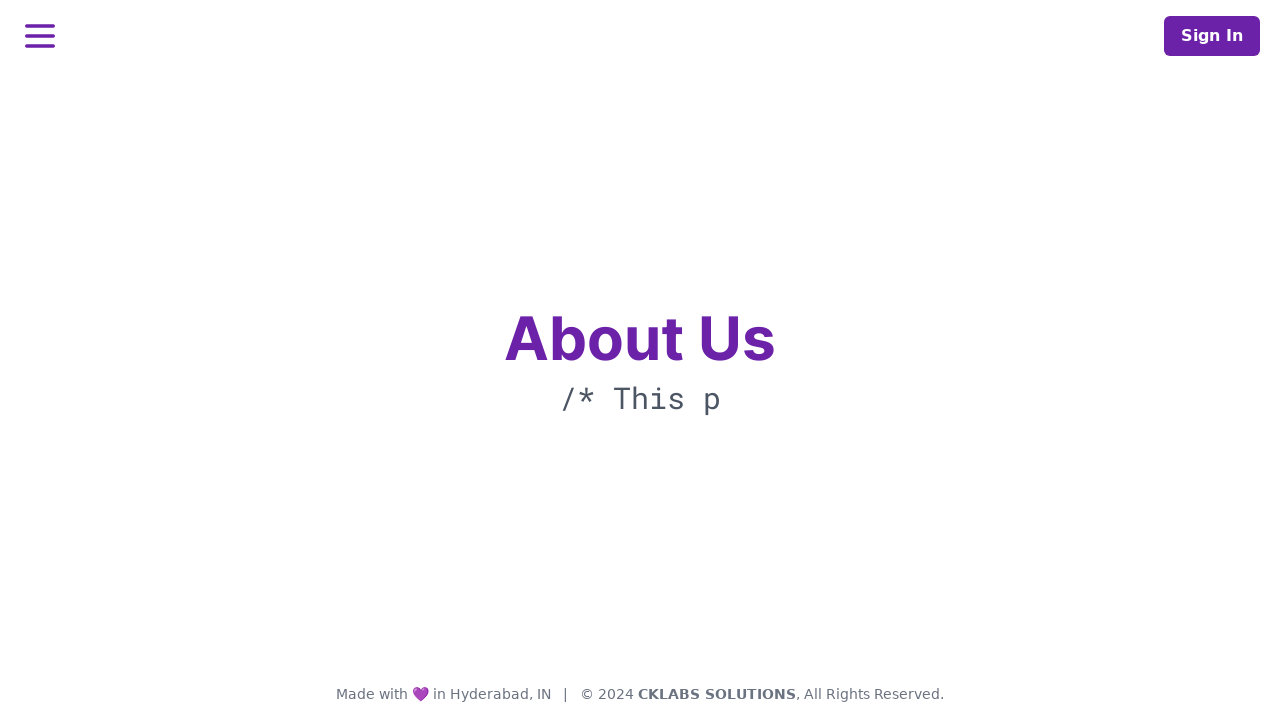

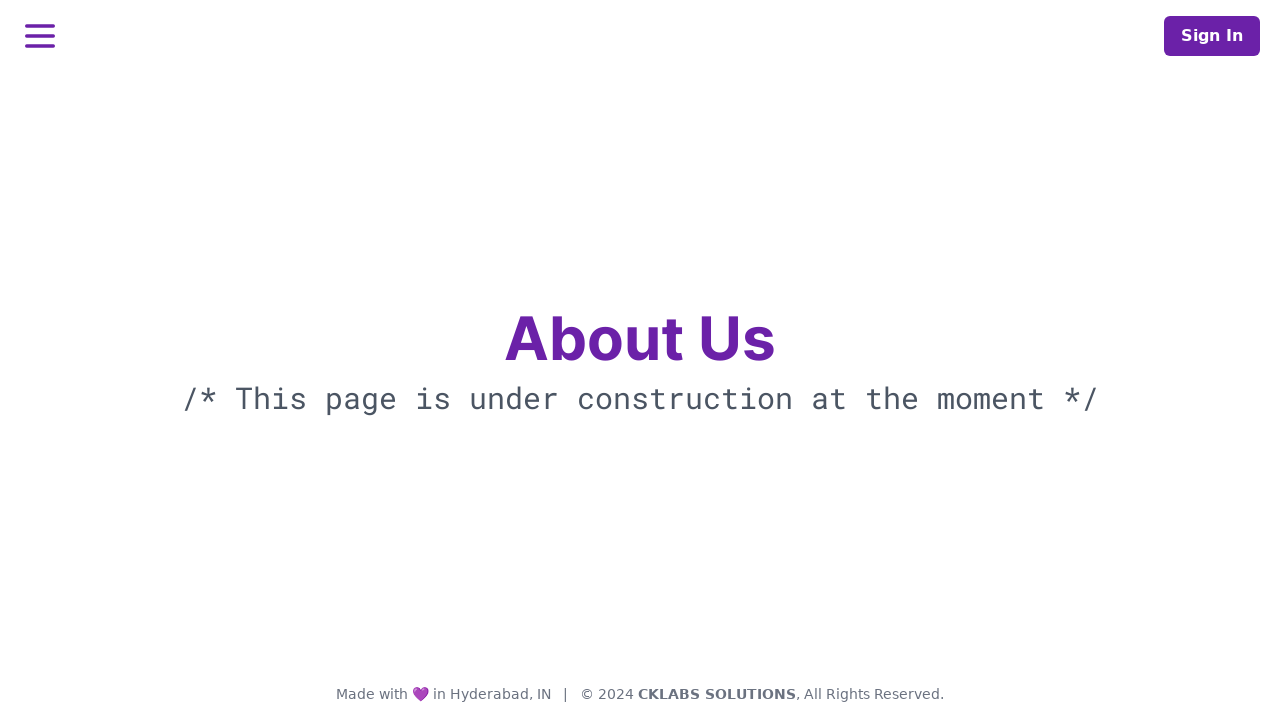